Tests adding an element on the Herokuapp add/remove elements page by clicking the Add Element button and verifying the new button appears

Starting URL: https://the-internet.herokuapp.com/

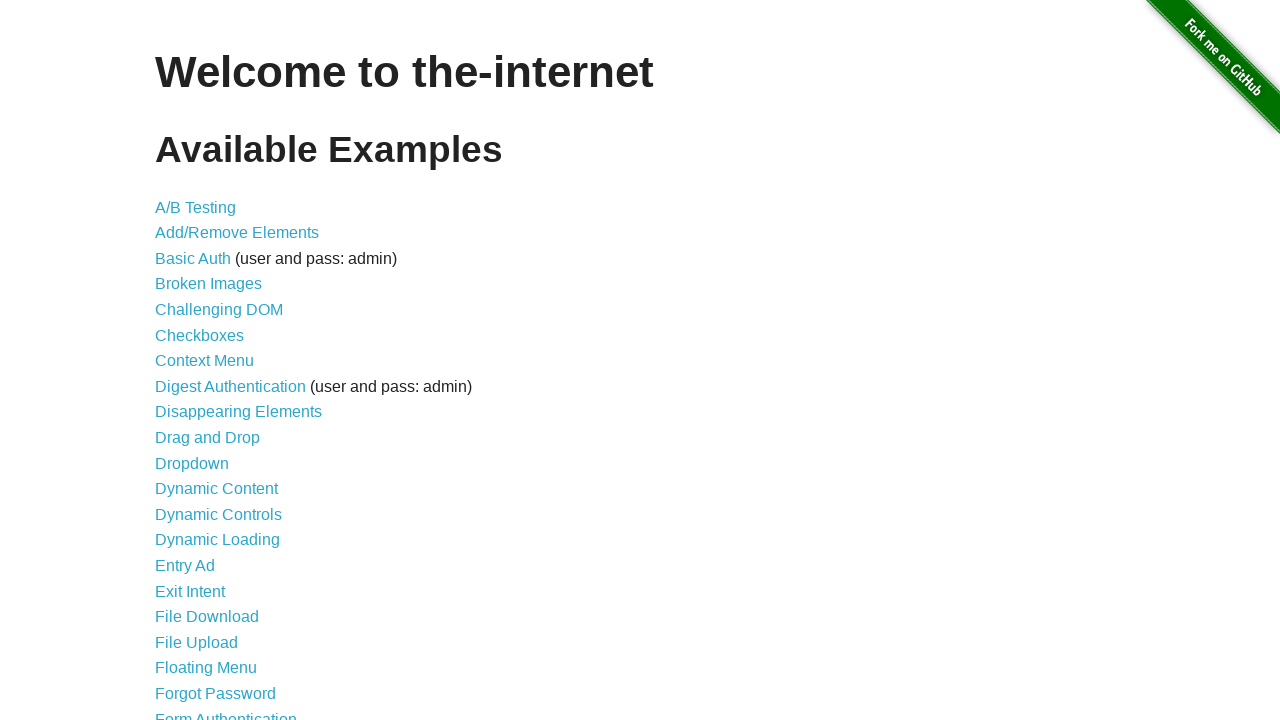

Clicked on Add/Remove Elements link at (237, 233) on a[href='/add_remove_elements/']
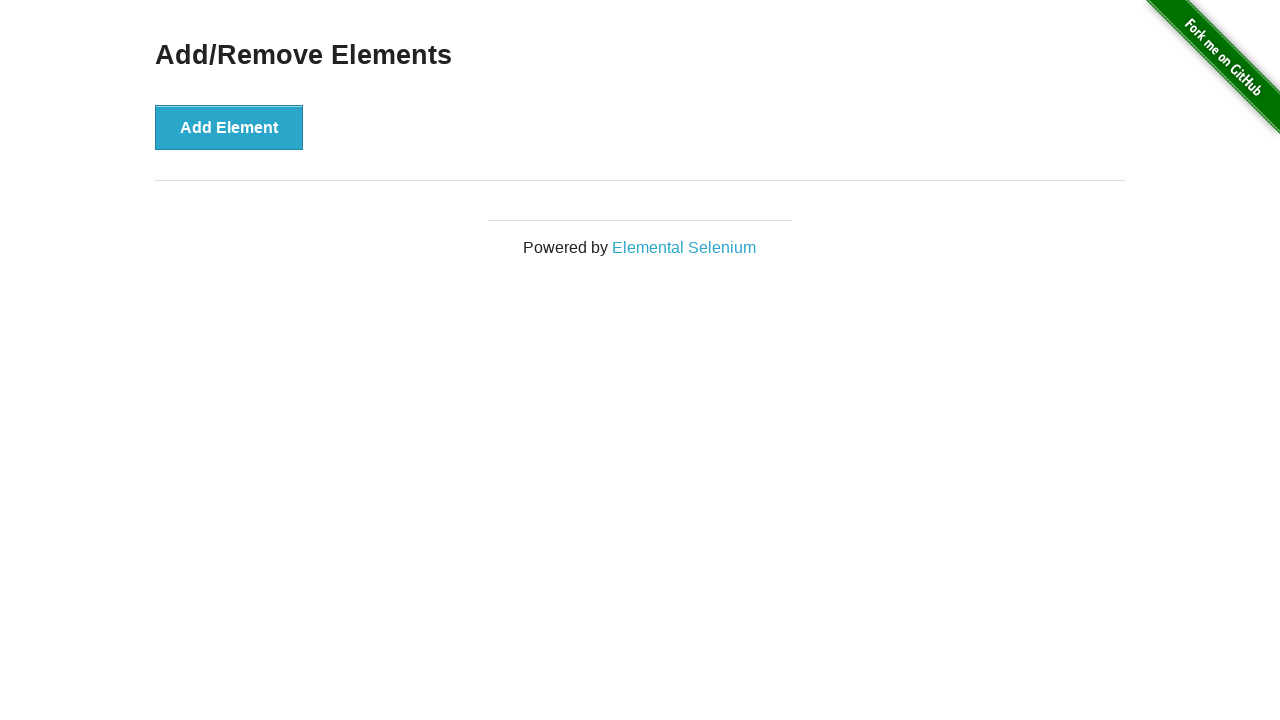

Clicked Add Element button at (229, 127) on button[onclick='addElement()']
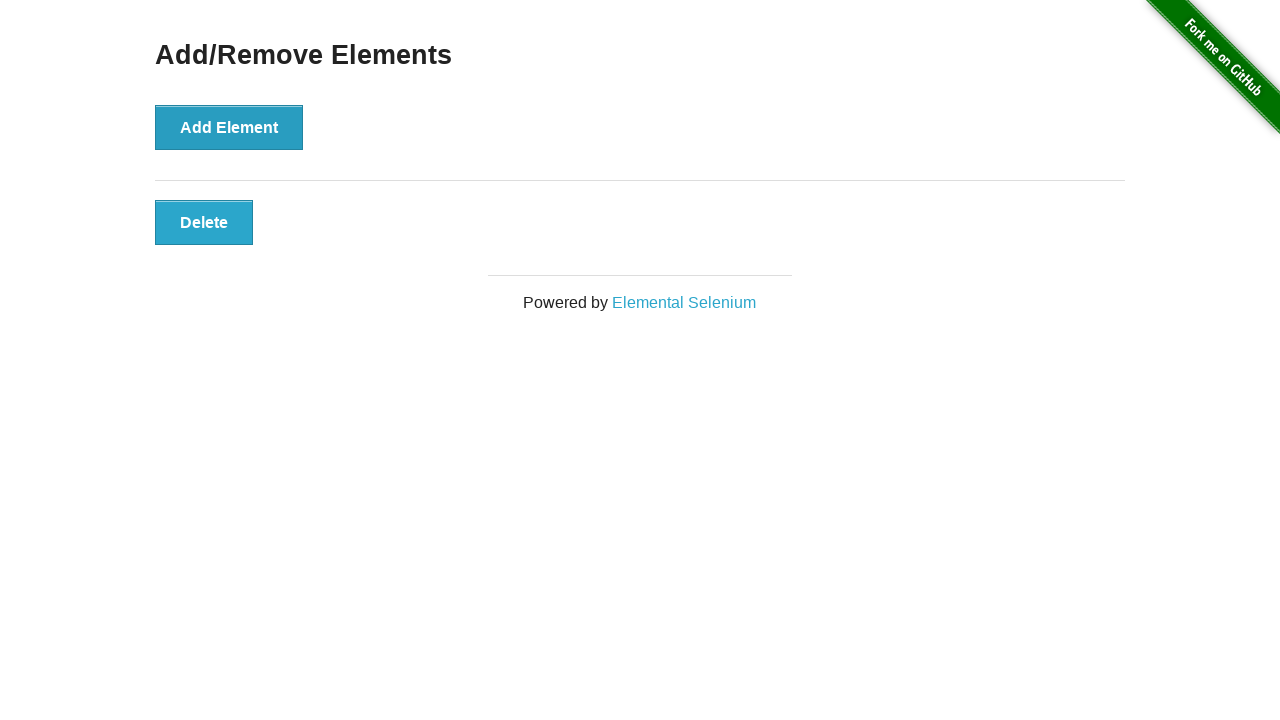

Verified that the new button with class 'added-manually' is displayed
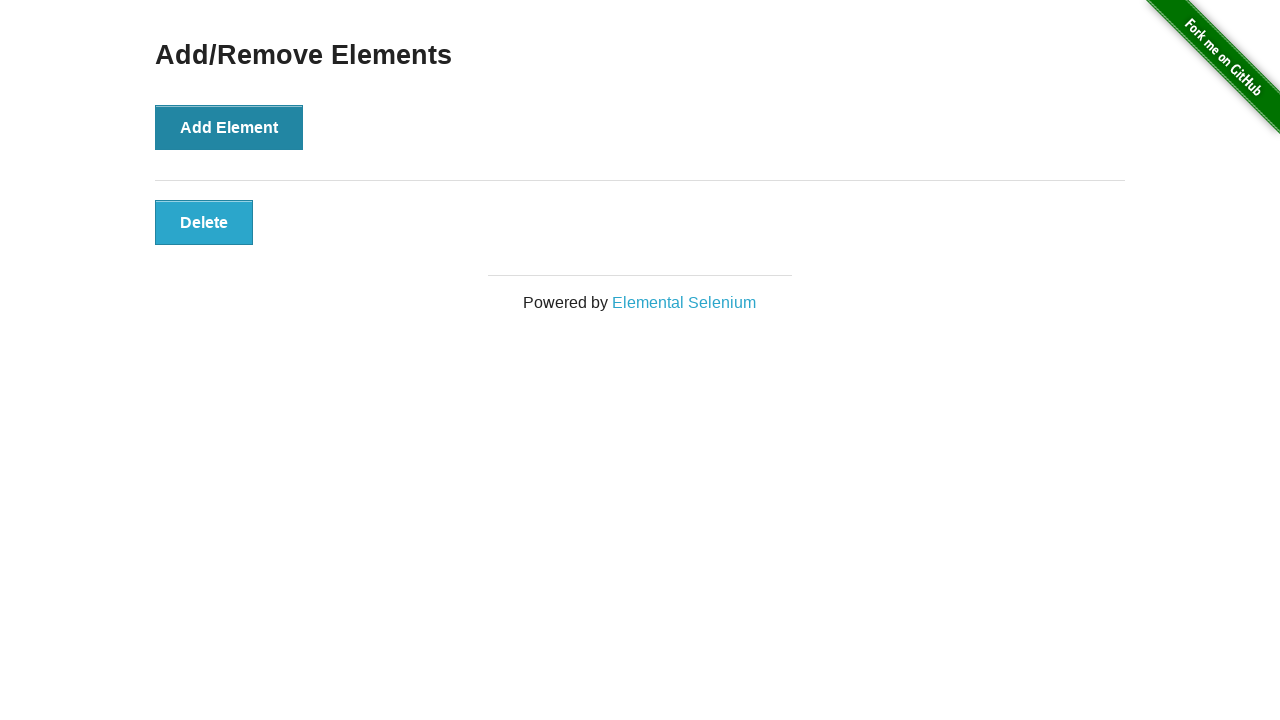

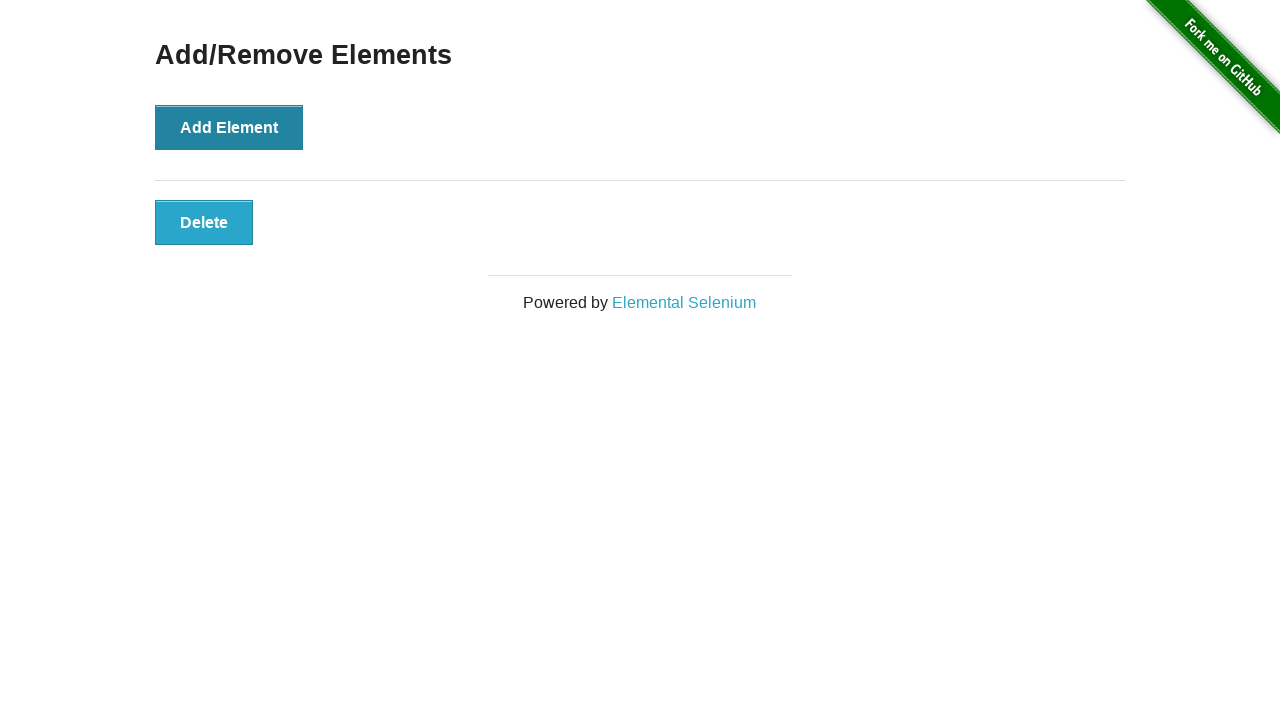